Navigates to W3Schools HTML tables tutorial page and verifies that the customers table with table data cells is present

Starting URL: https://www.w3schools.com/html/html_tables.asp

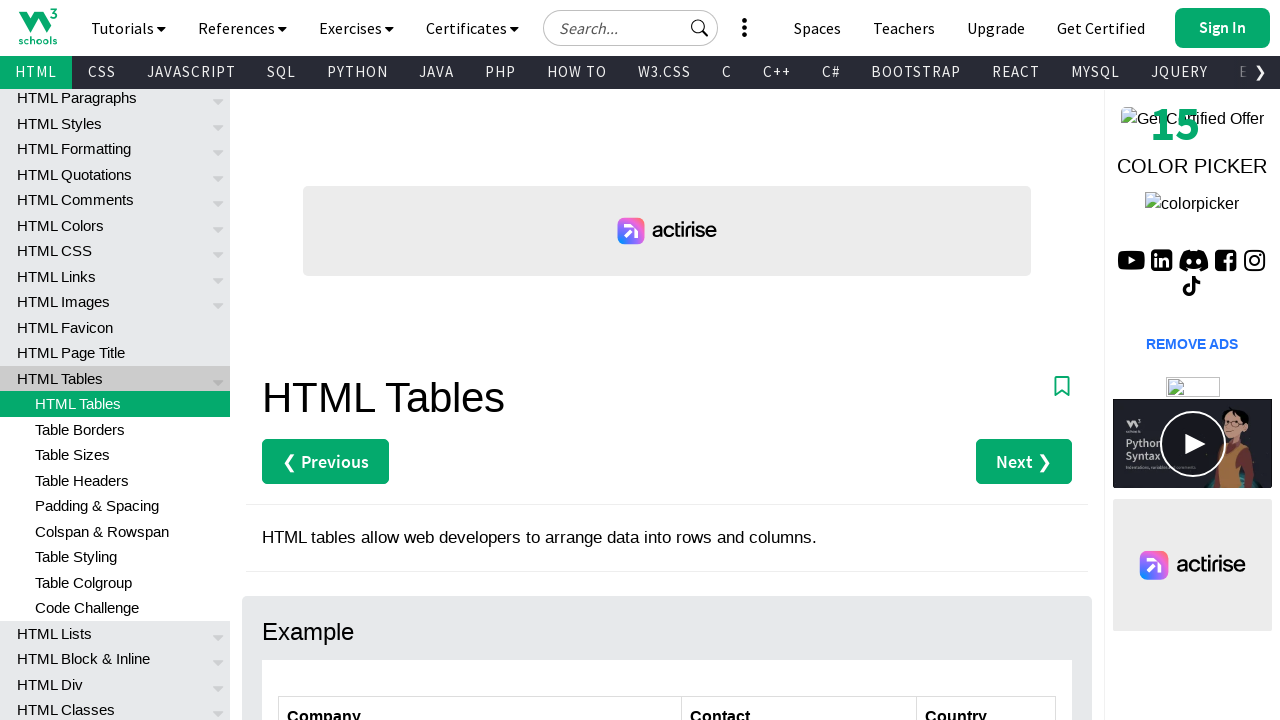

Navigated to W3Schools HTML tables tutorial page
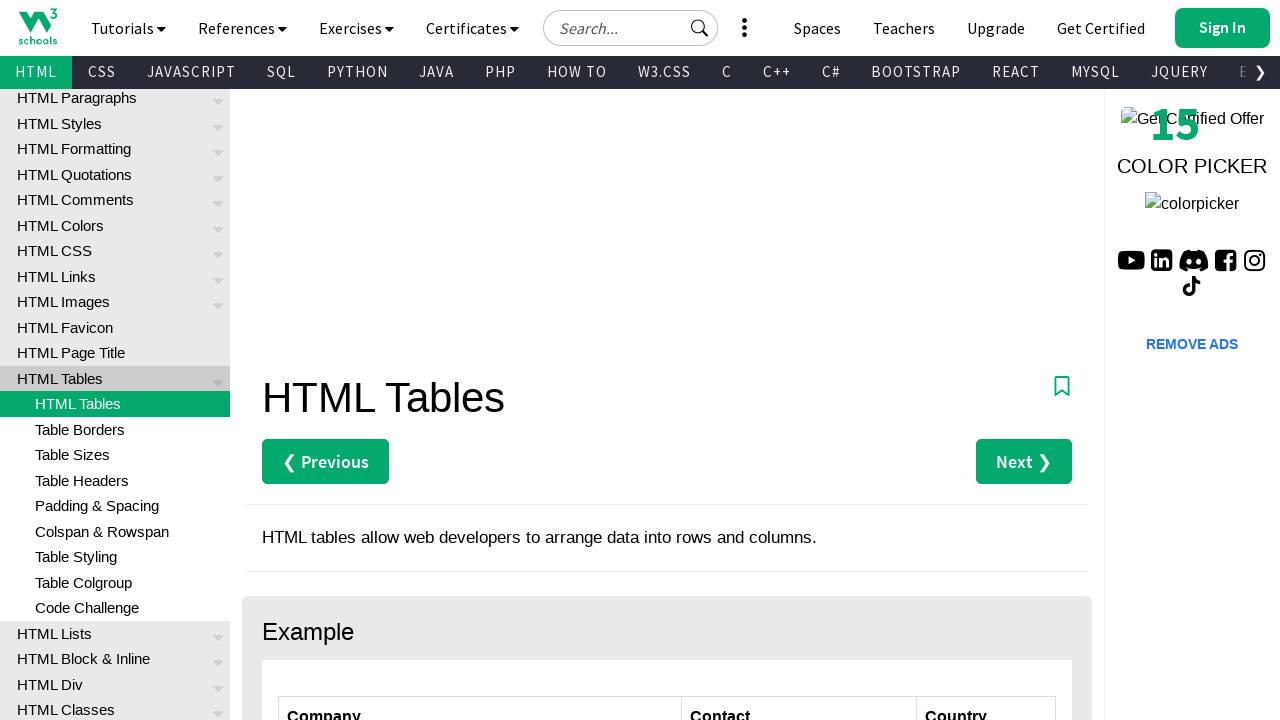

Customers table with id 'customers' is visible
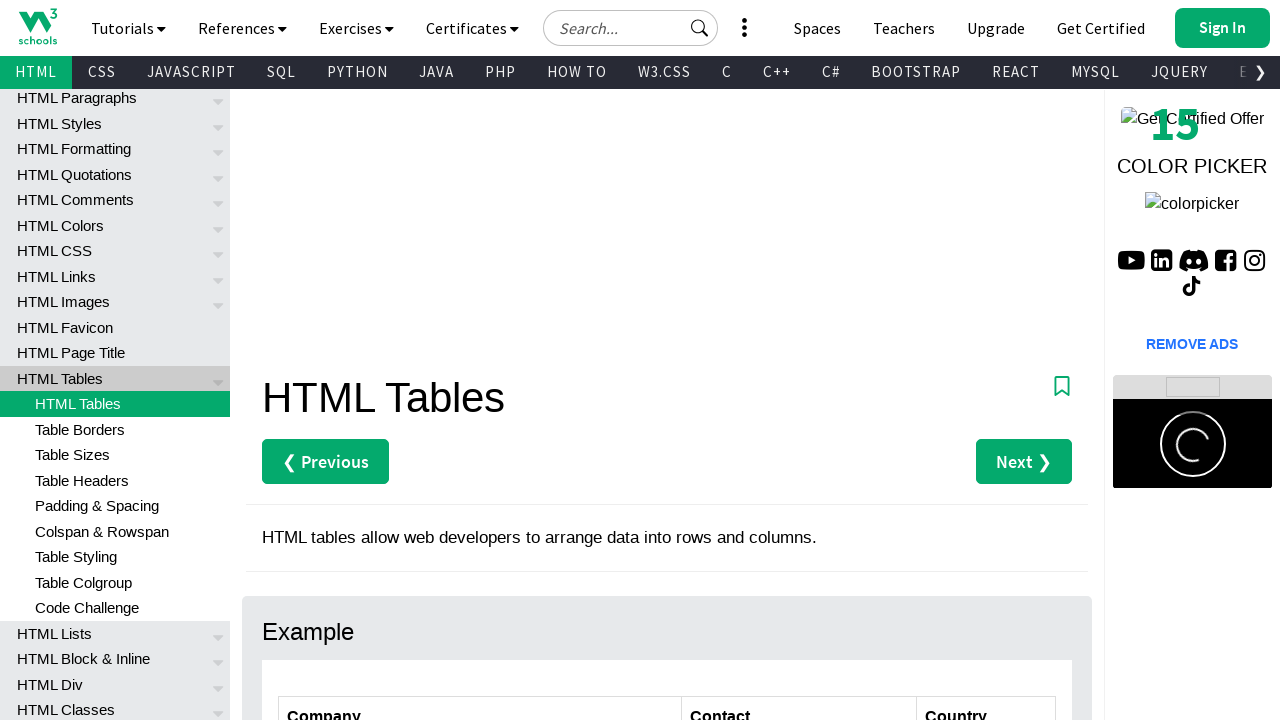

Table data cells within customers table are present
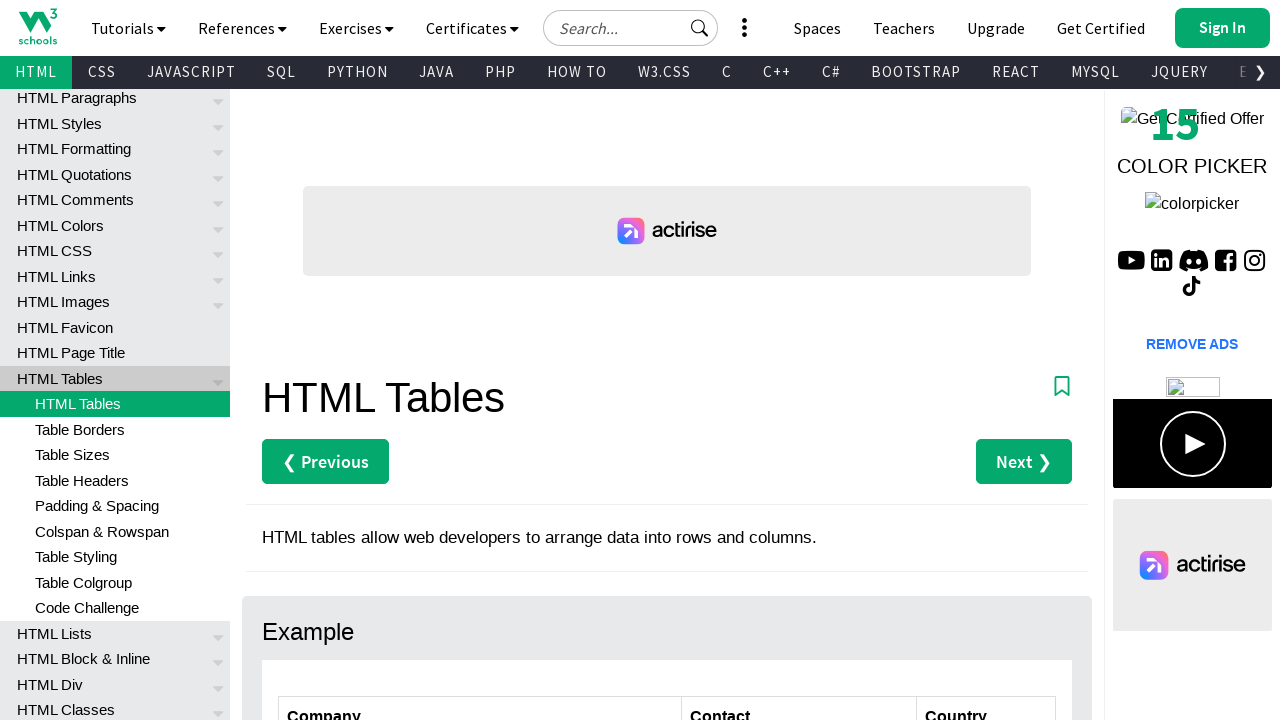

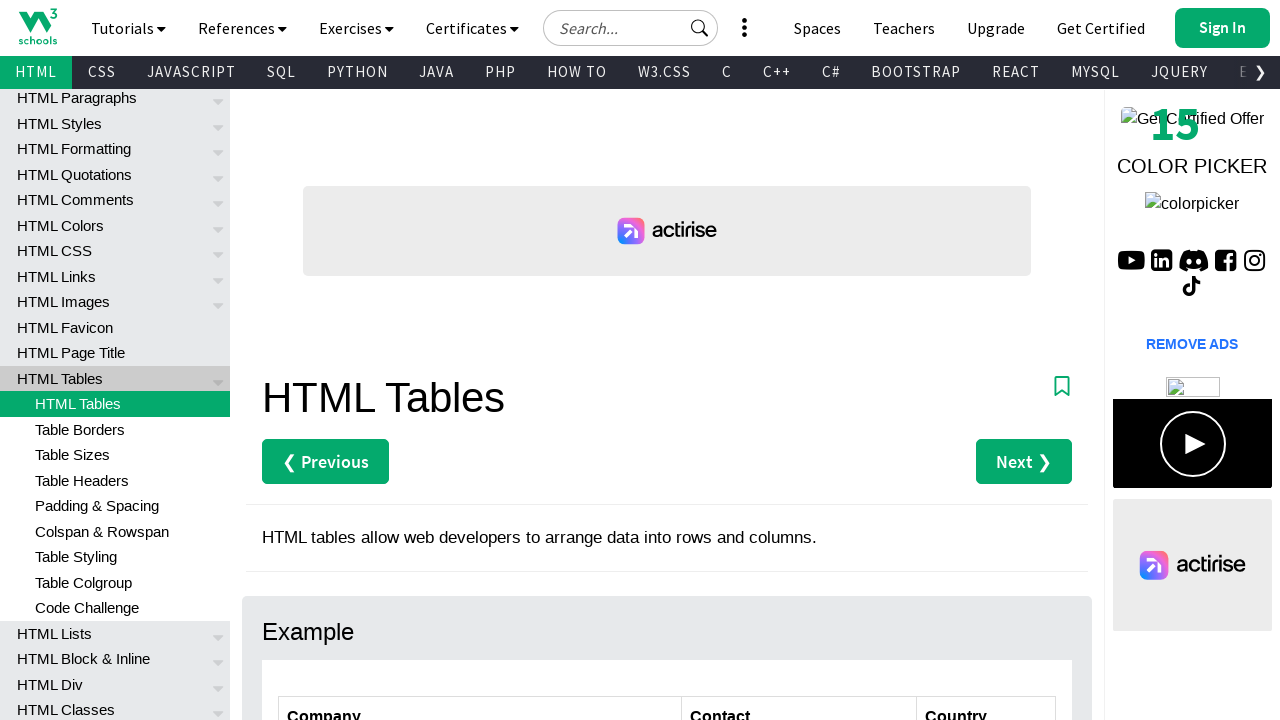